Navigates to the Calley auto dialer page and sets viewport to 1536x864 resolution to verify page loads correctly at this common resolution.

Starting URL: https://www.getcalley.com/how-calley-auto-dialer-app-works/

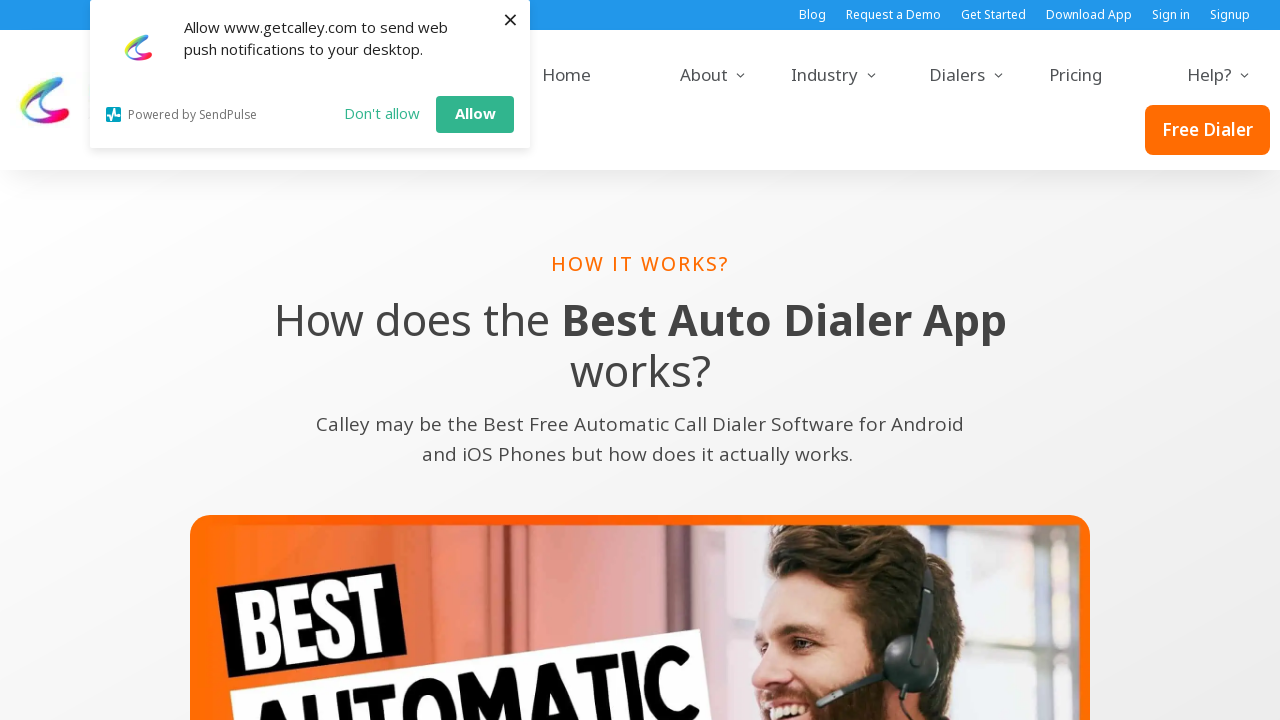

Set viewport to 1536x864 resolution
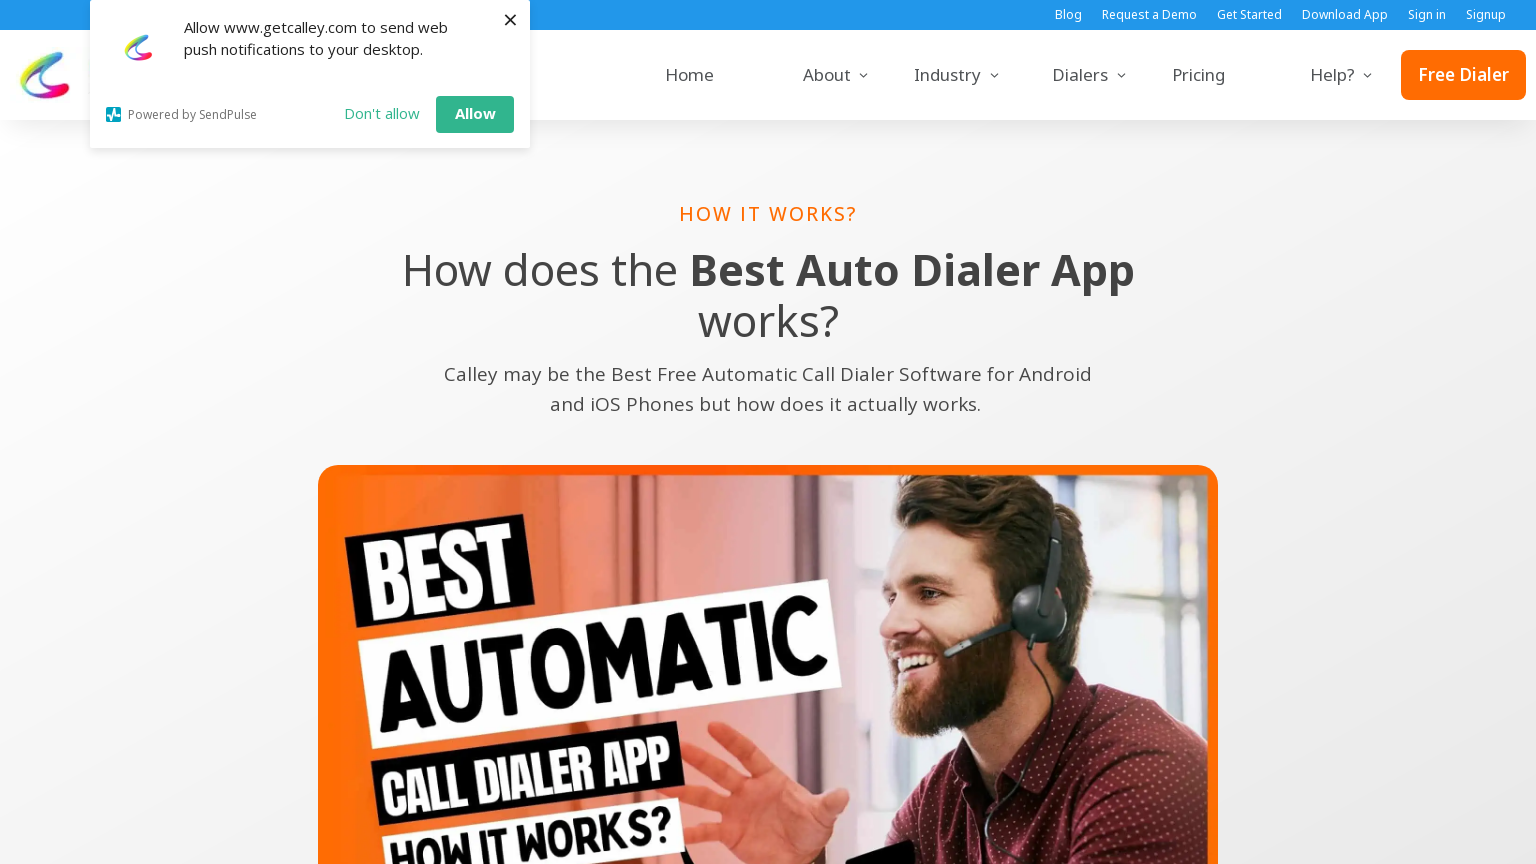

Waited for page to reach network idle state
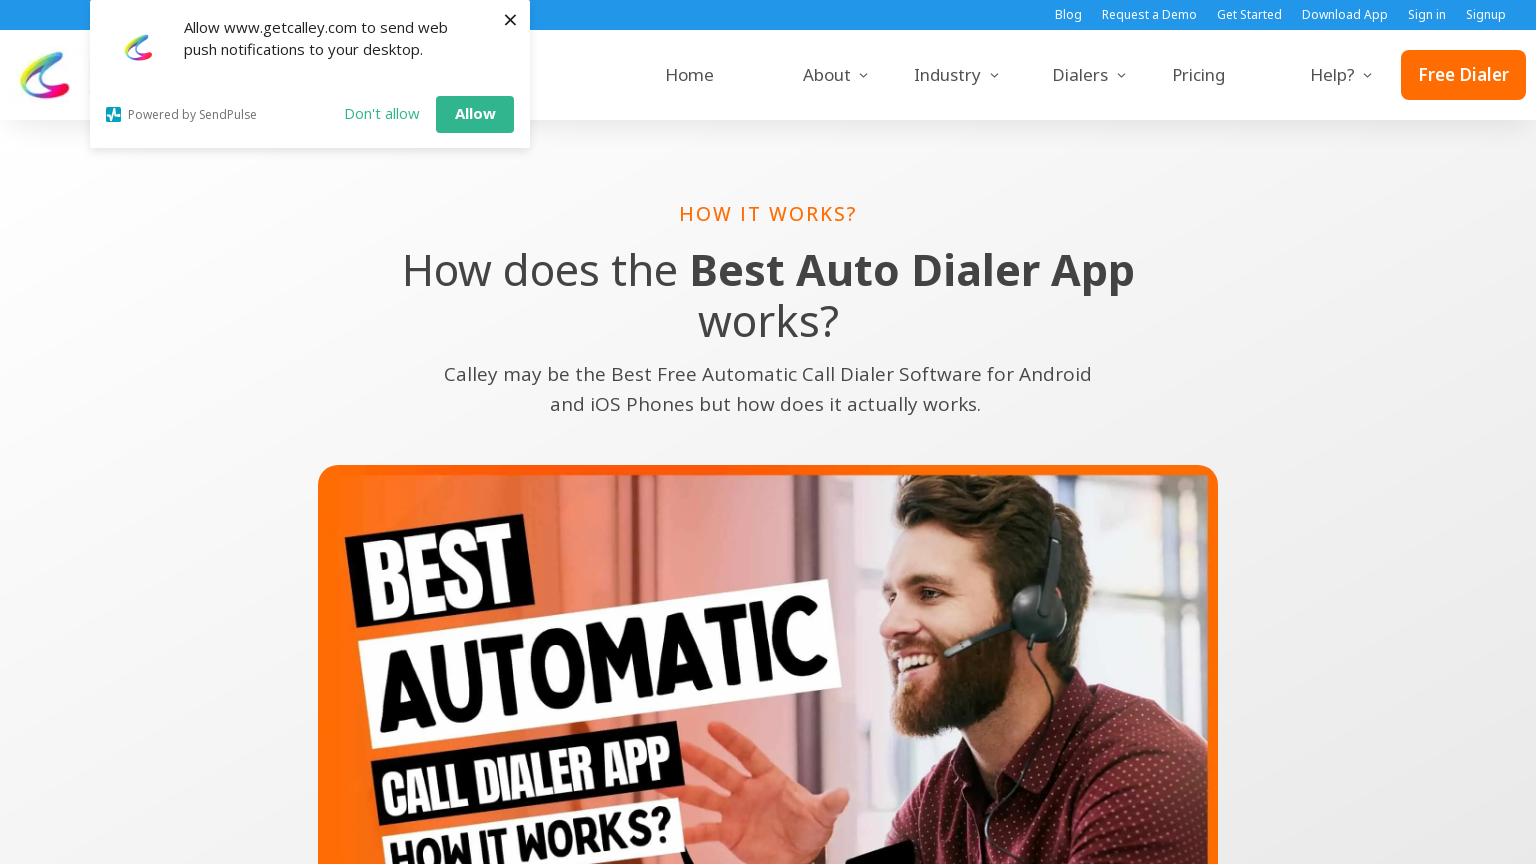

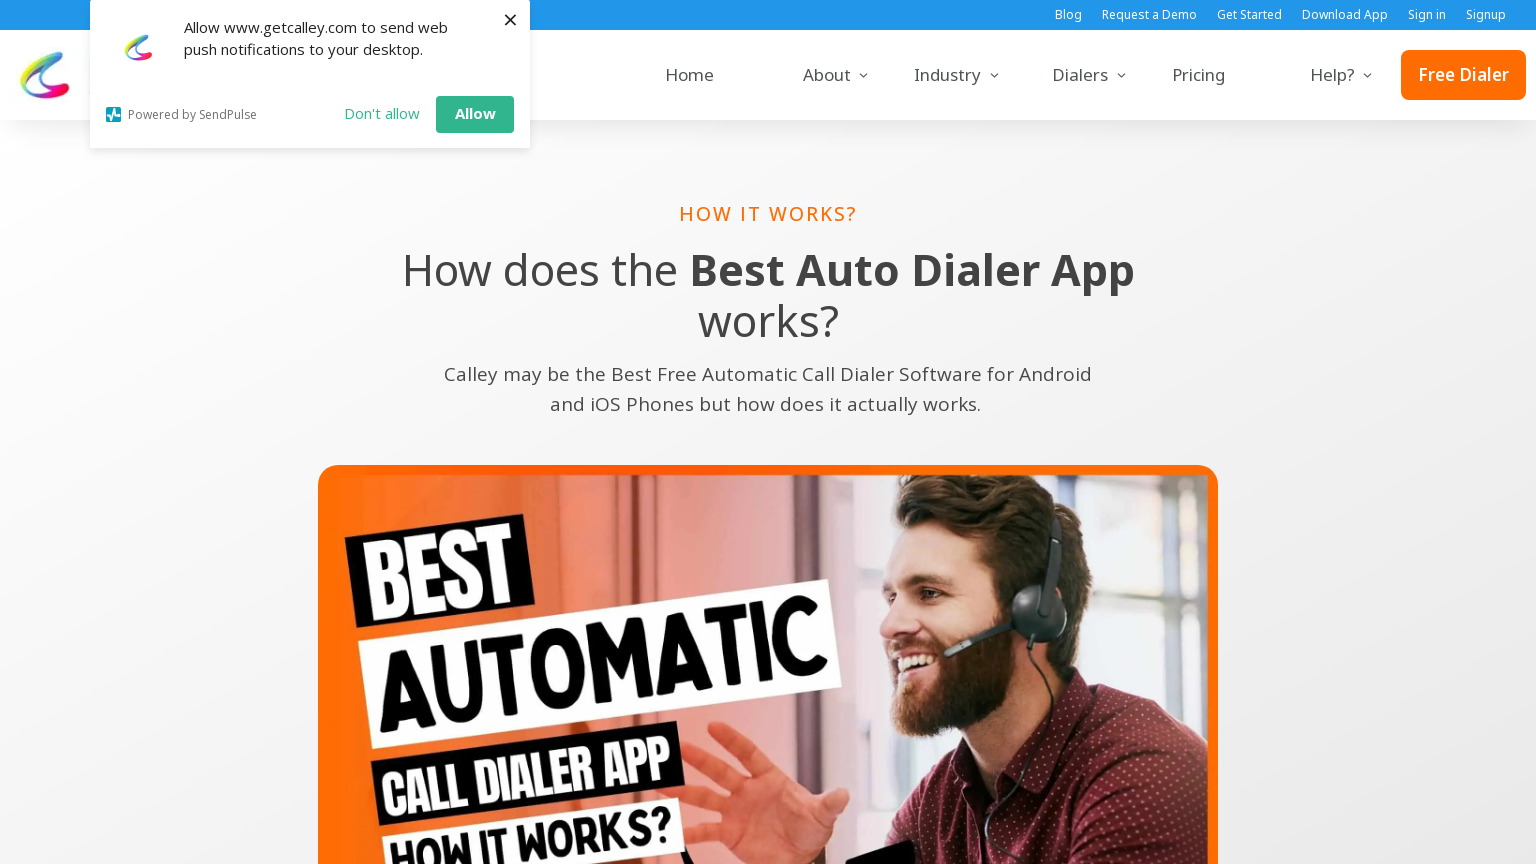